Tests form interaction on a demo automation testing site by entering an email address and clicking a submit button

Starting URL: https://demo.automationtesting.in/Index.html

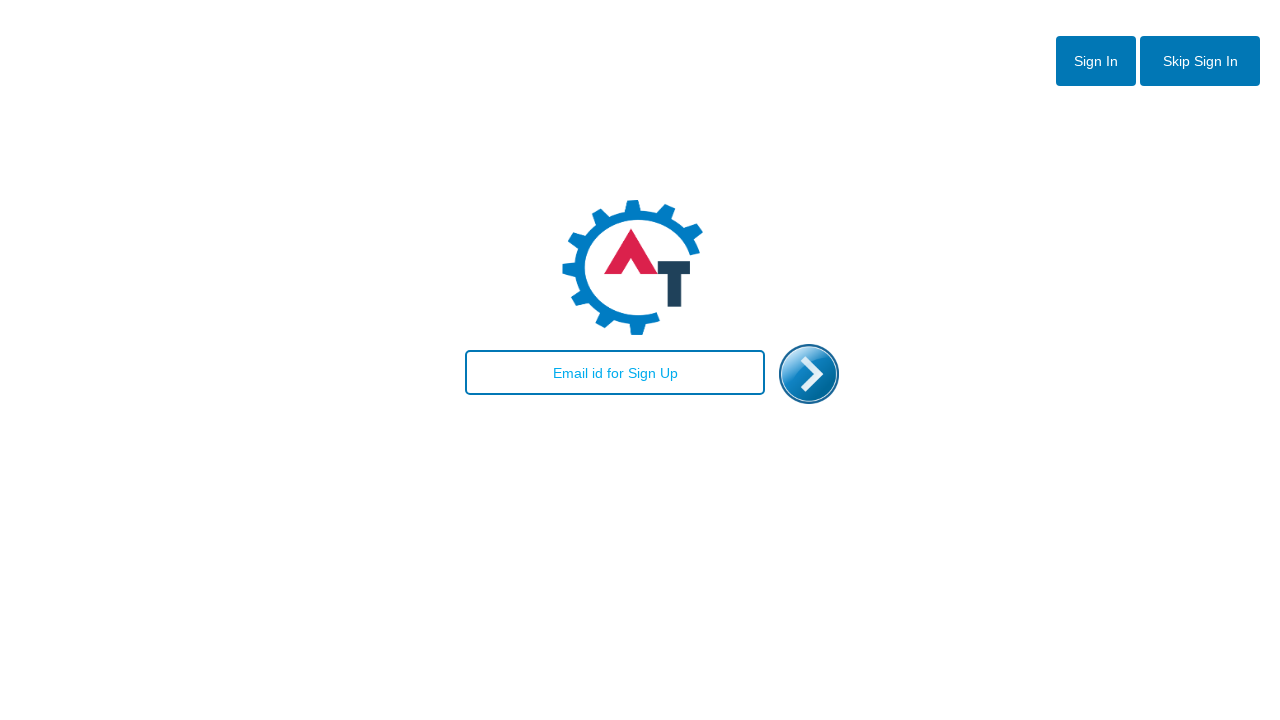

Filled email field with 'ttest@gmail.com' on #email
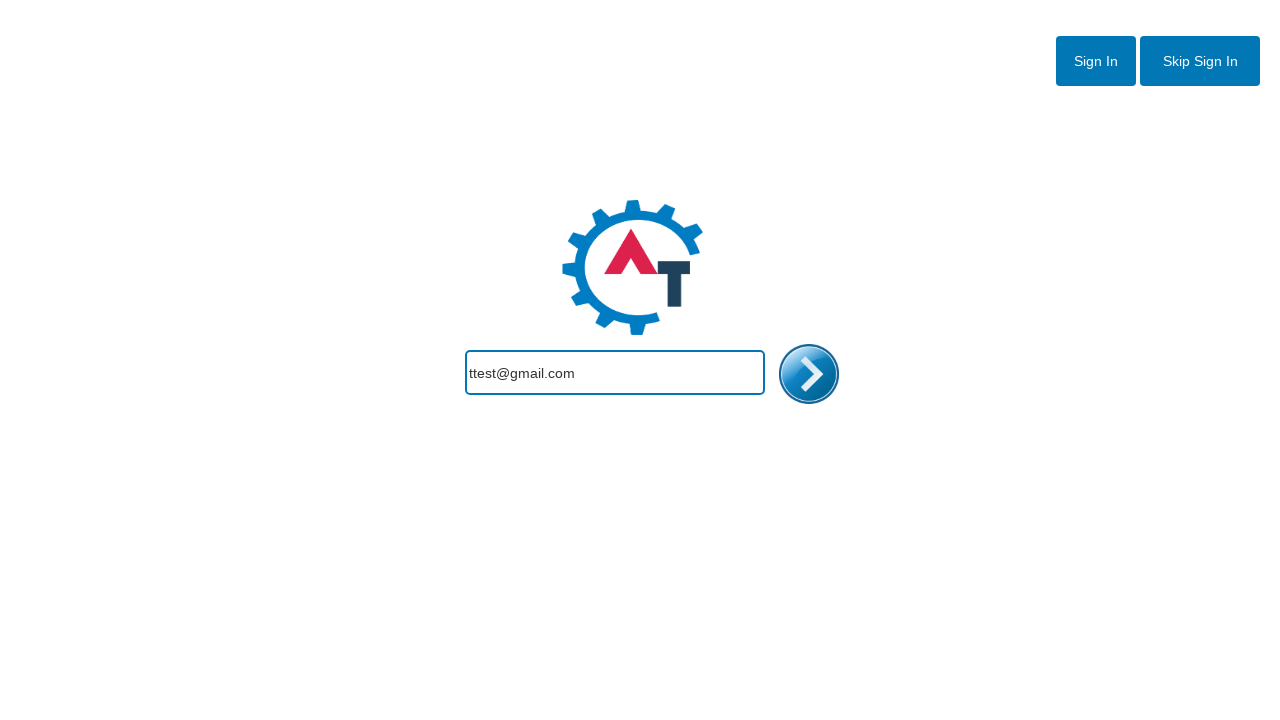

Clicked submit button to submit email form at (809, 374) on #enterimg
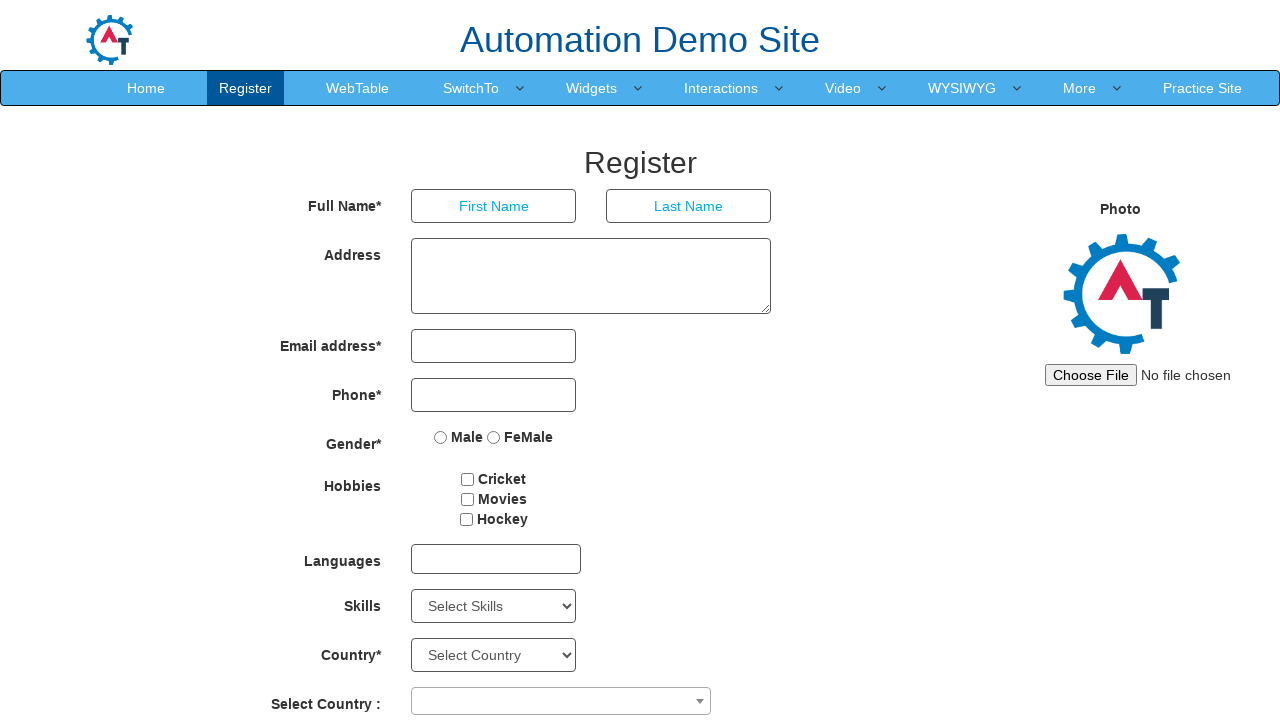

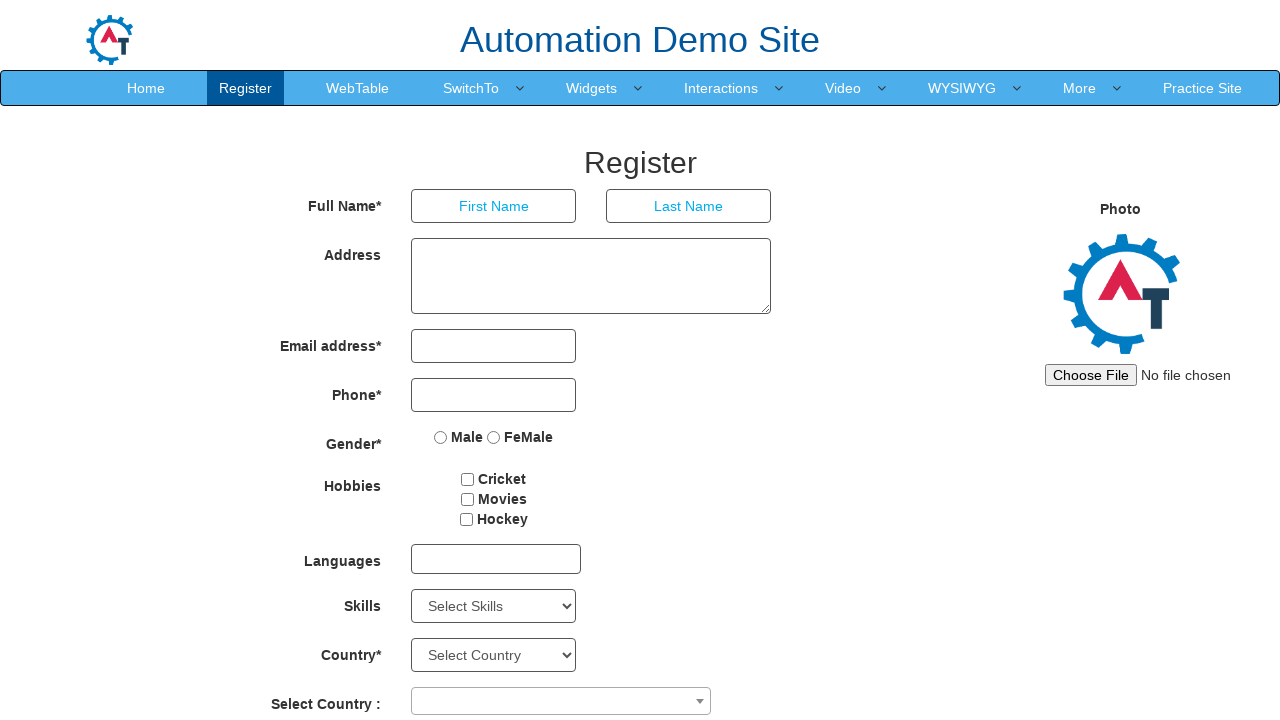